Tests dropdown select by choosing an option and verifying the selection

Starting URL: https://www.selenium.dev/selenium/web/web-form.html

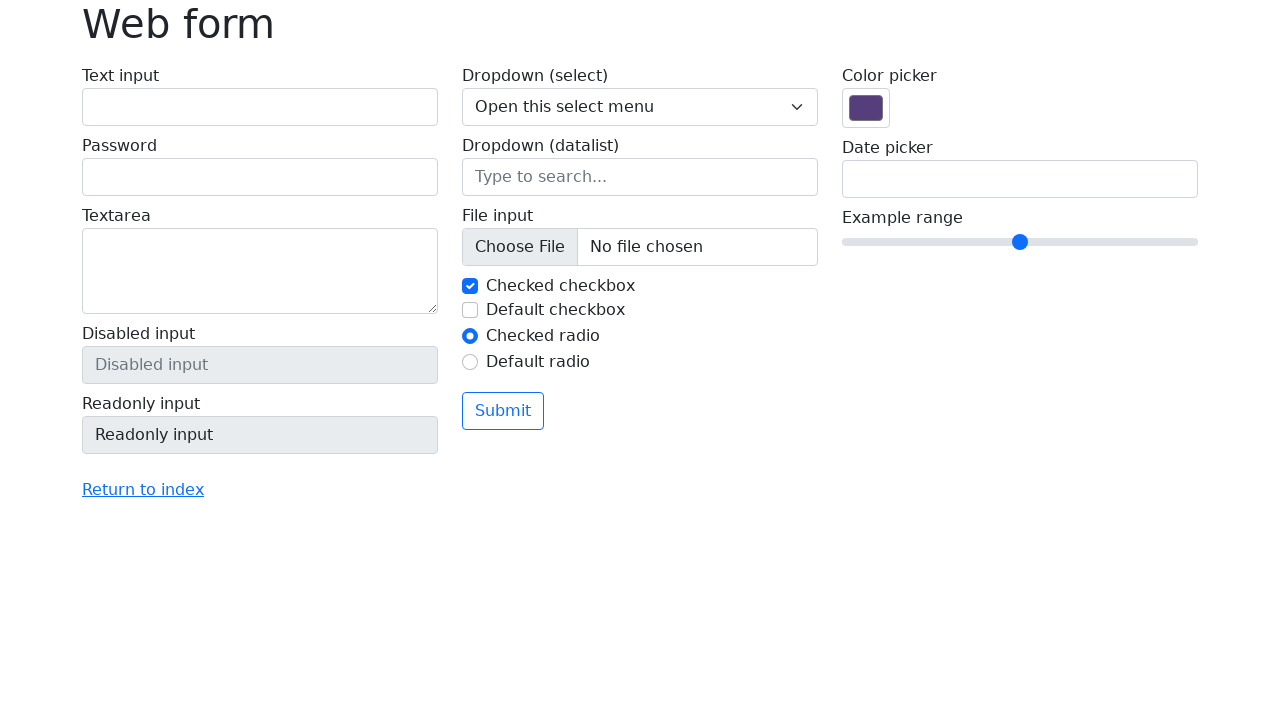

Selected 'Two' from the dropdown menu on select[name='my-select']
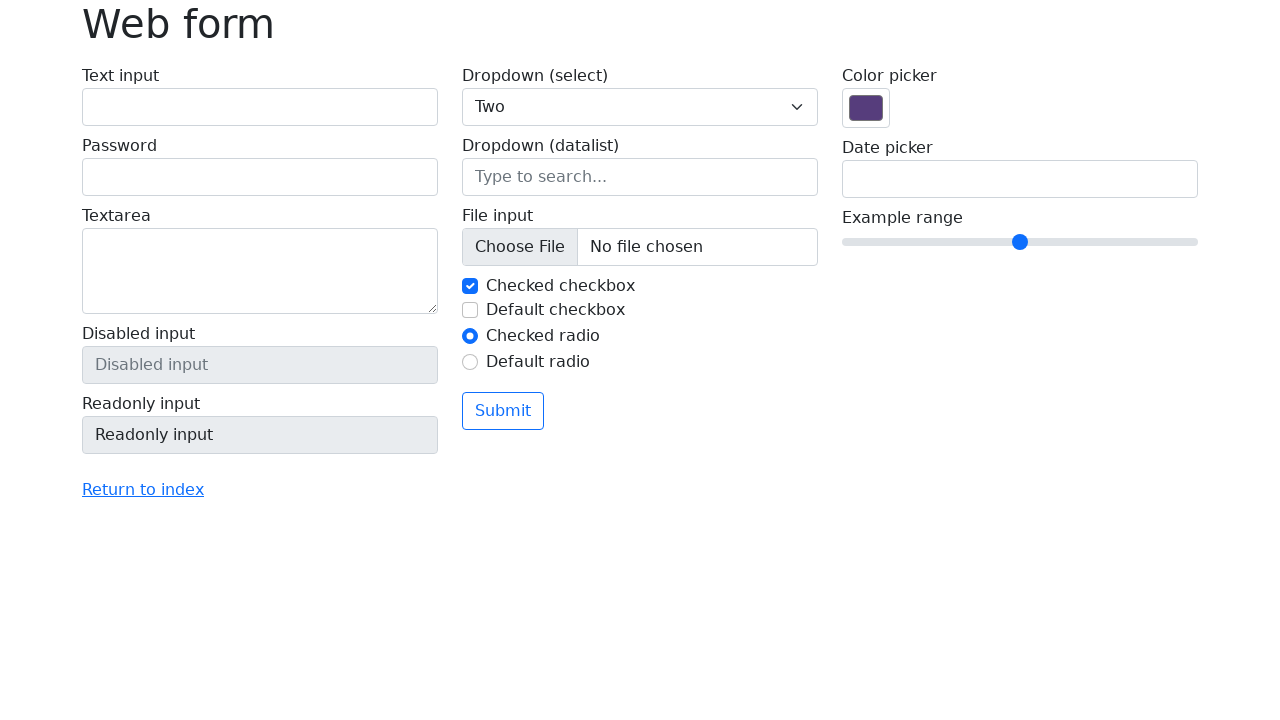

Verified that dropdown selection value is '2'
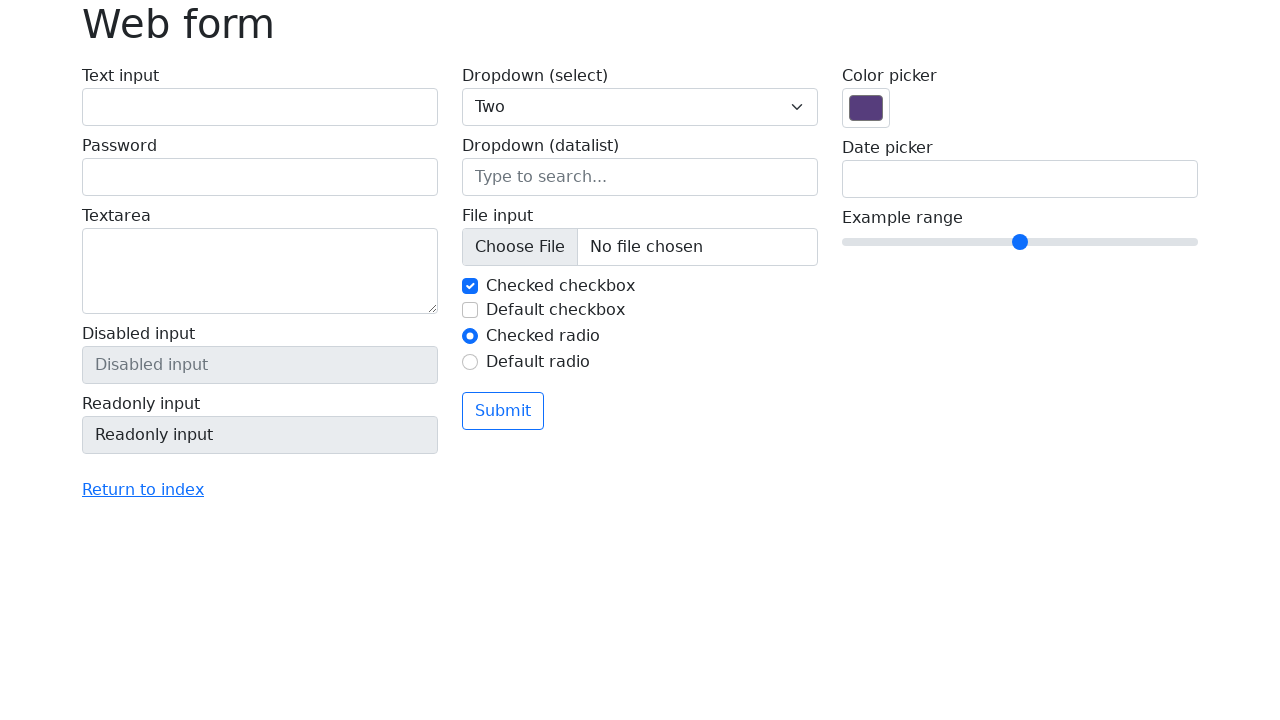

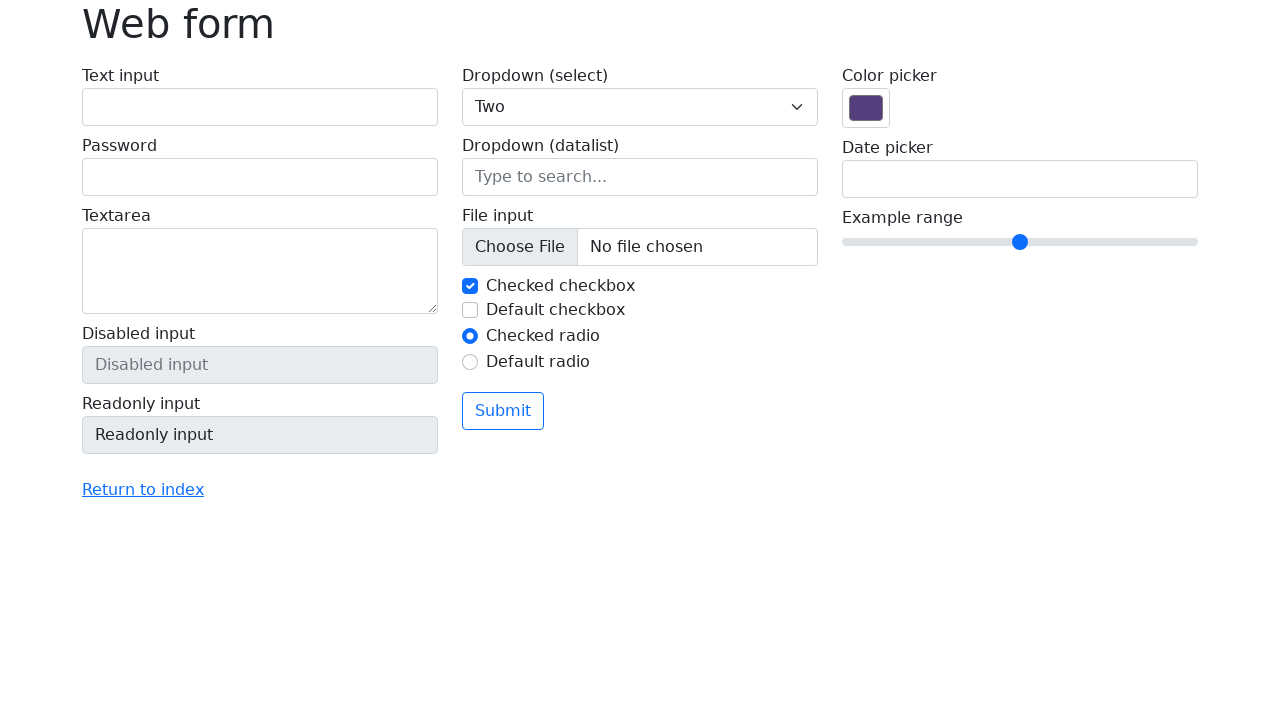